Tests checkbox functionality by locating two checkboxes and clicking them if they are not already selected, ensuring both checkboxes end up in a selected state.

Starting URL: https://the-internet.herokuapp.com/checkboxes

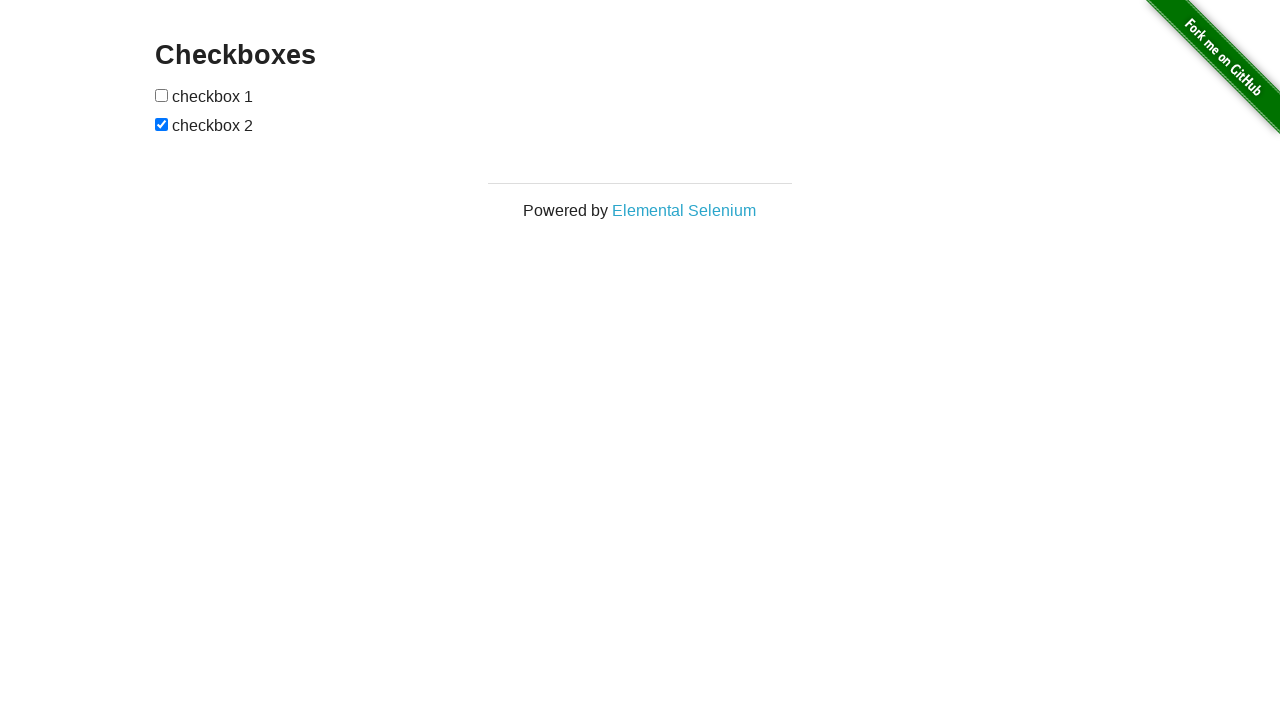

Located first checkbox element
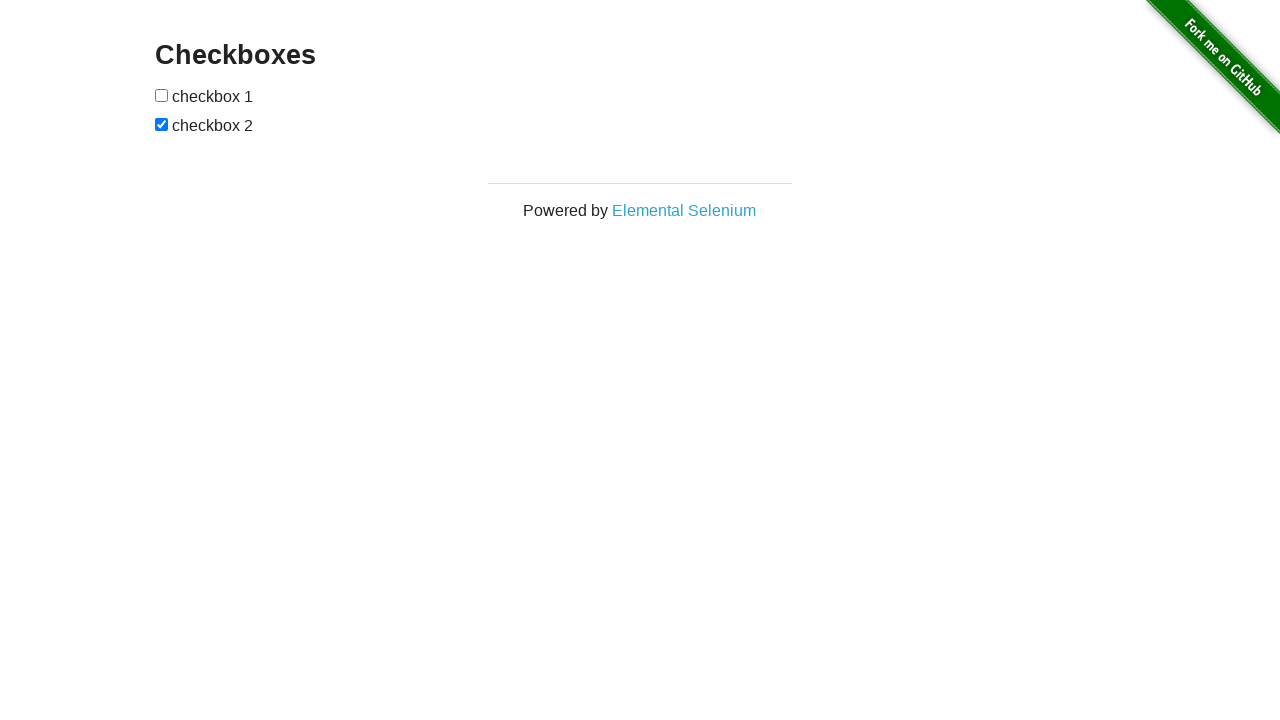

Located second checkbox element
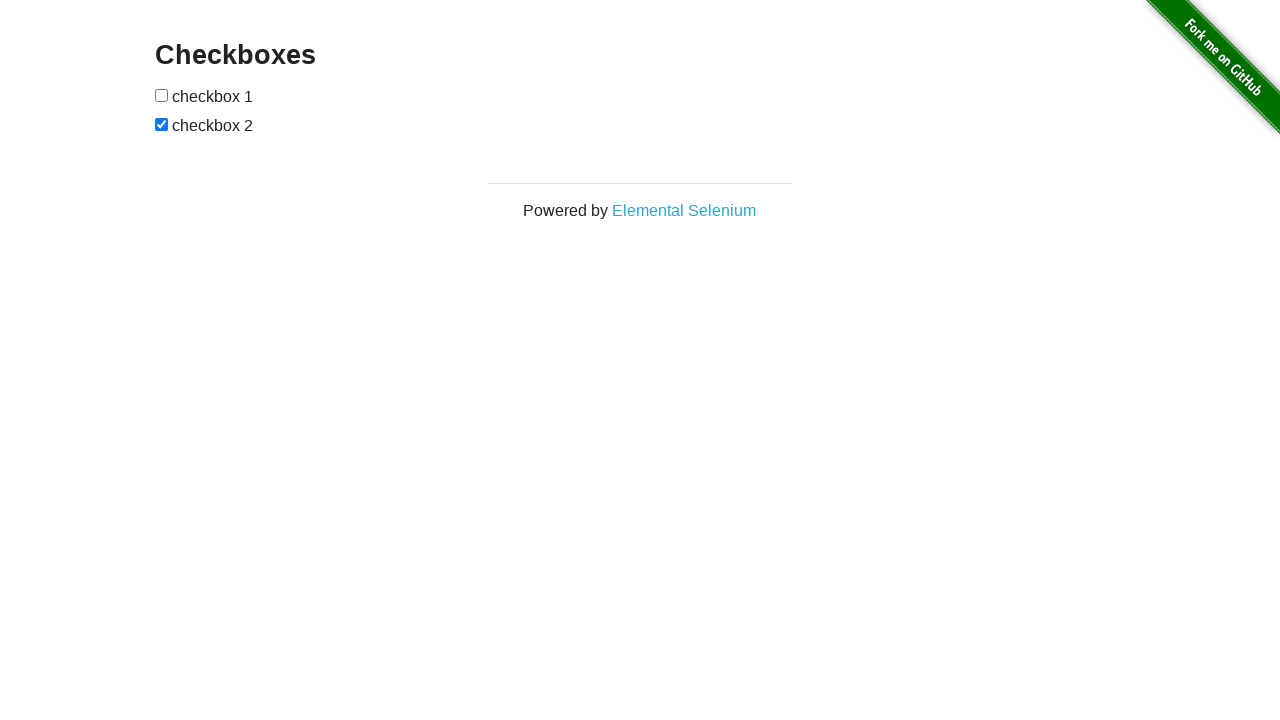

Checked first checkbox - it was not selected
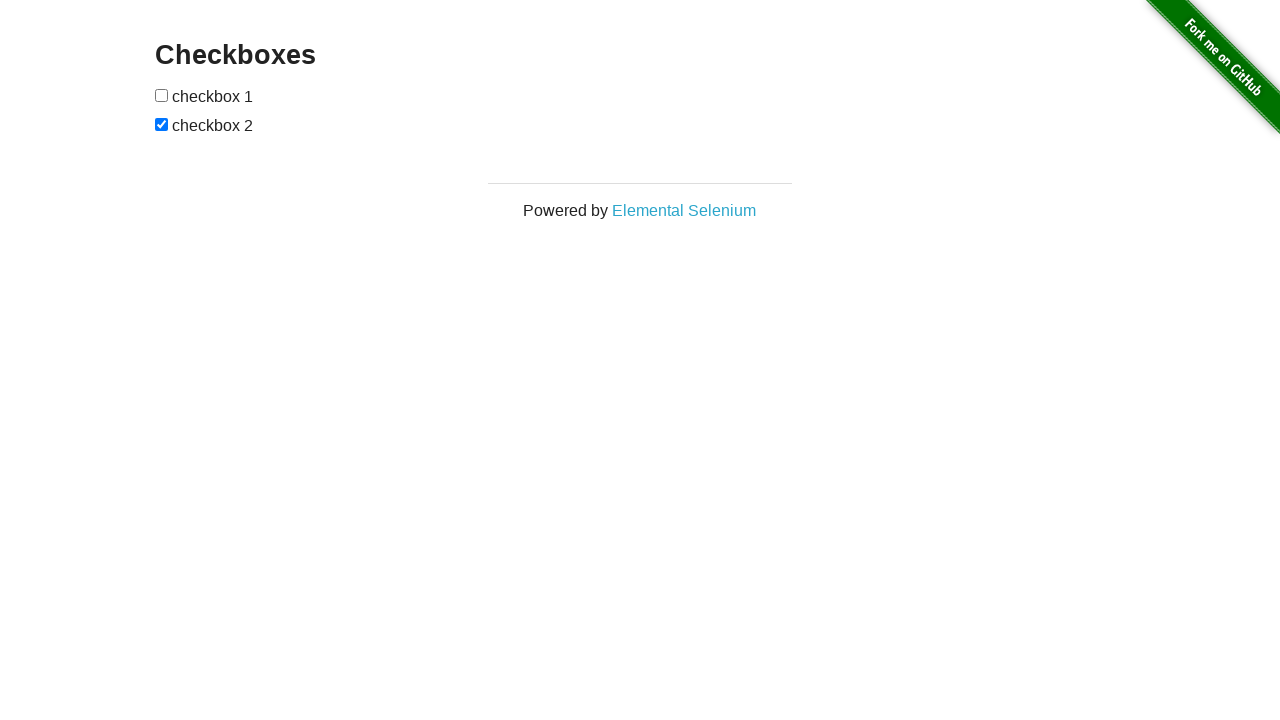

Clicked first checkbox at (162, 95) on (//*[@type='checkbox'])[1]
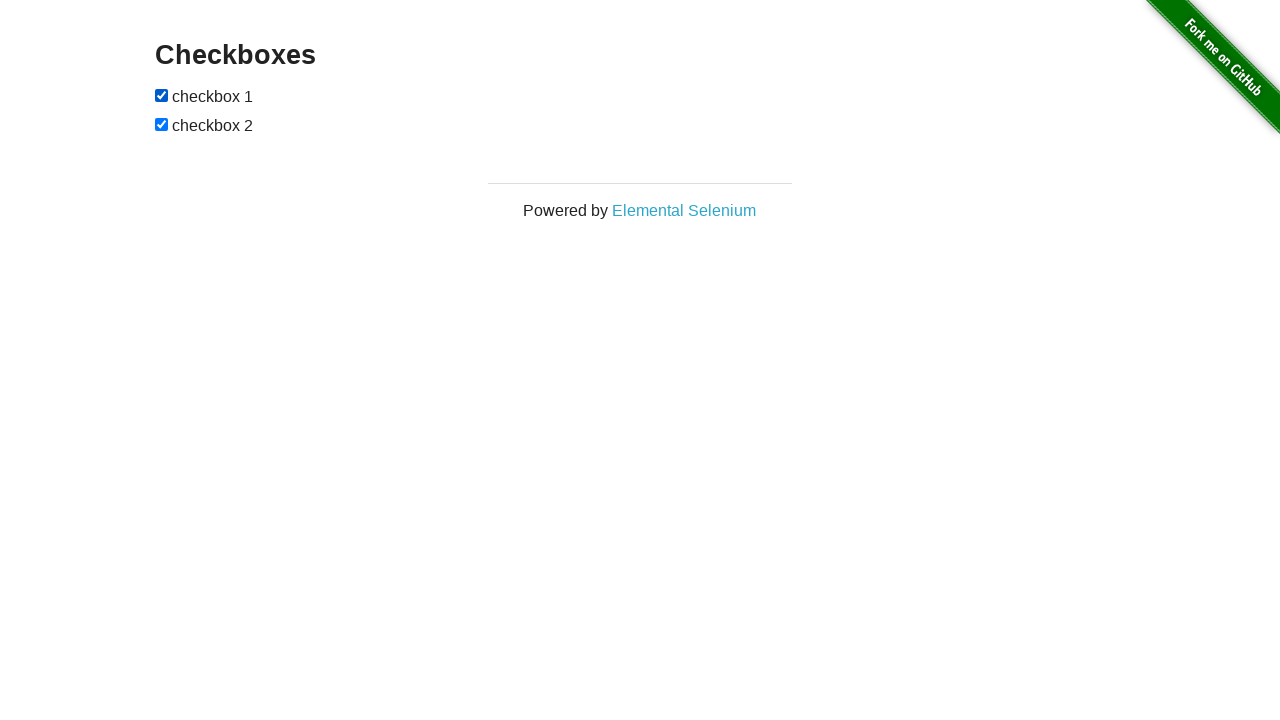

Second checkbox was already selected, no click needed
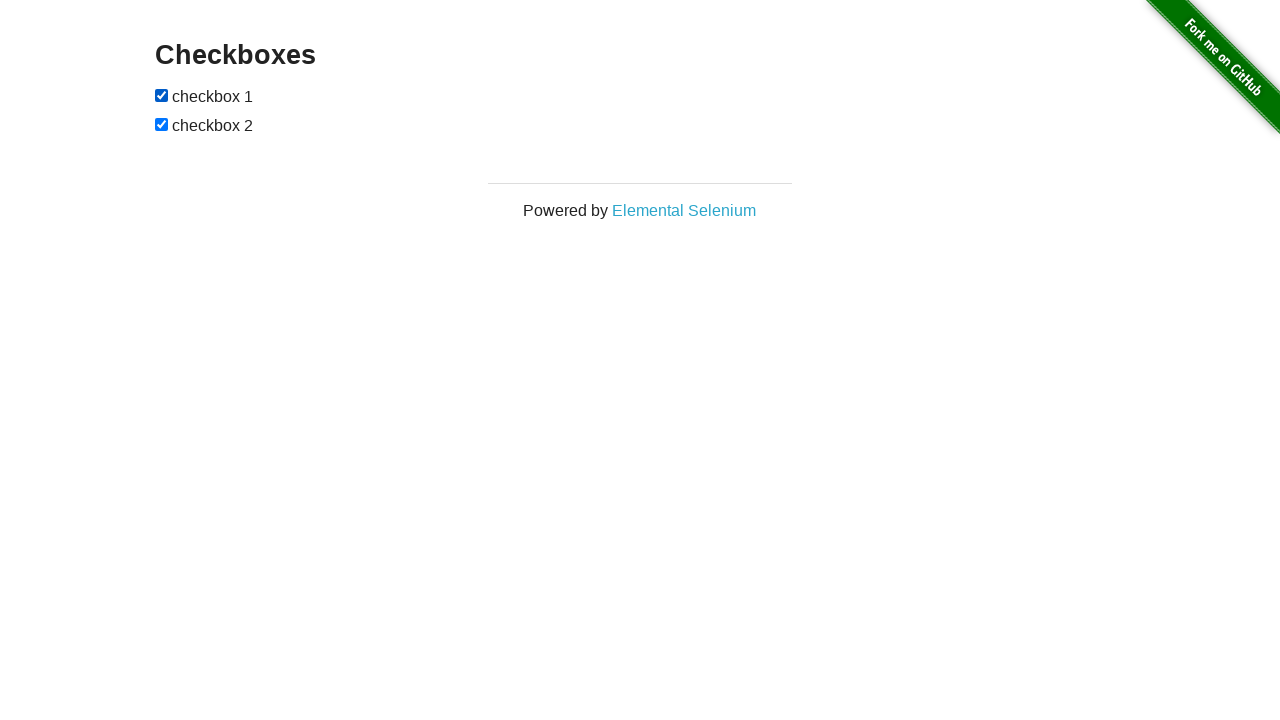

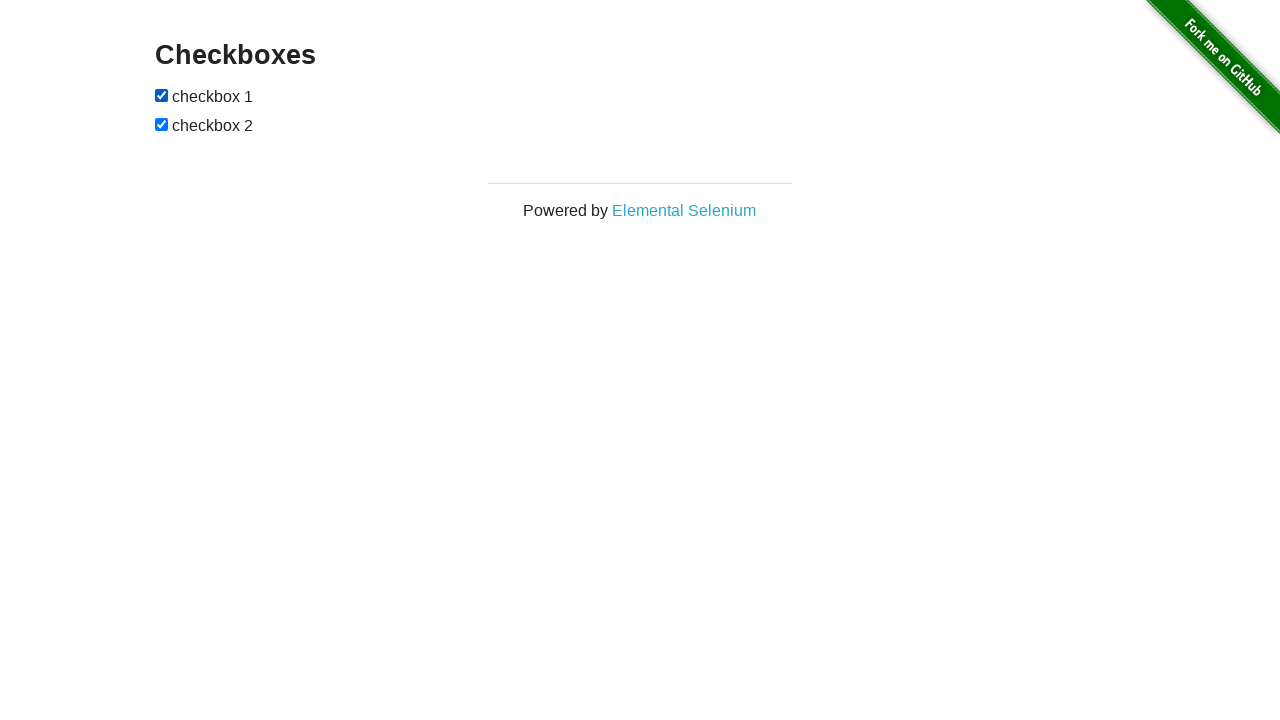